Navigates to the Royal Enfield India homepage and waits for the page to load.

Starting URL: https://www.royalenfield.com/in/en/home/

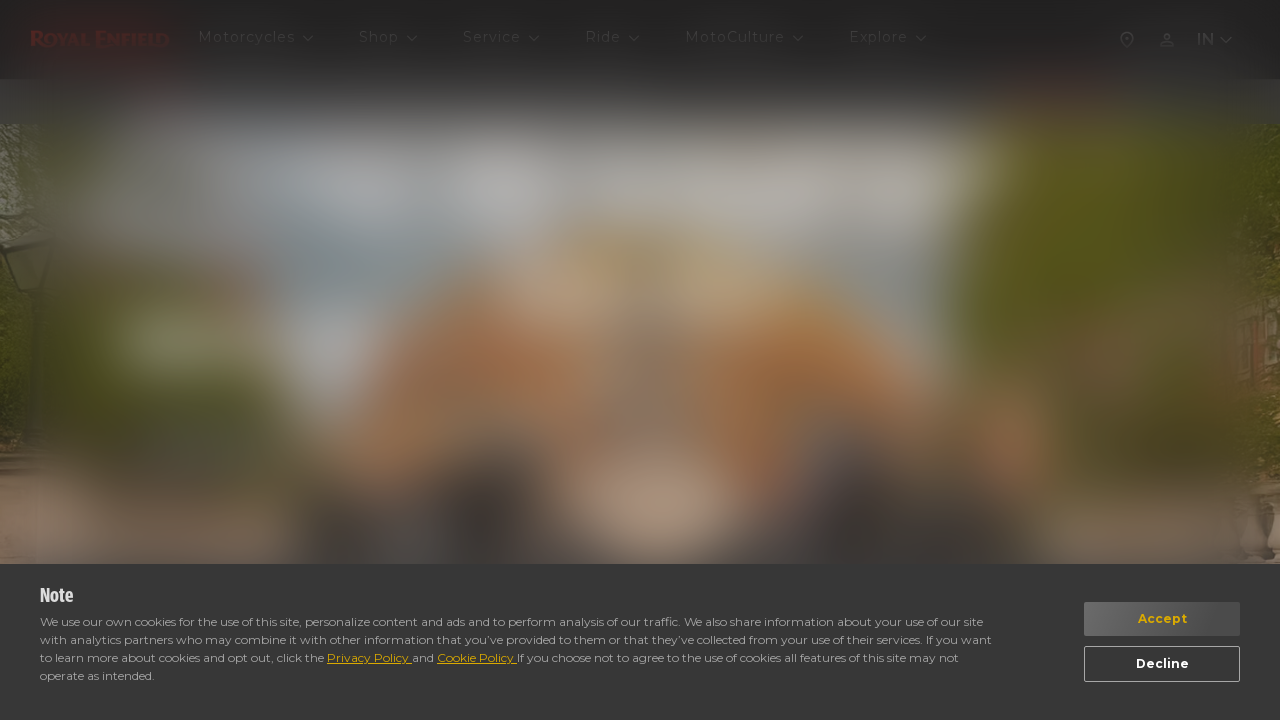

Navigated to Royal Enfield India homepage and waited for page to fully load
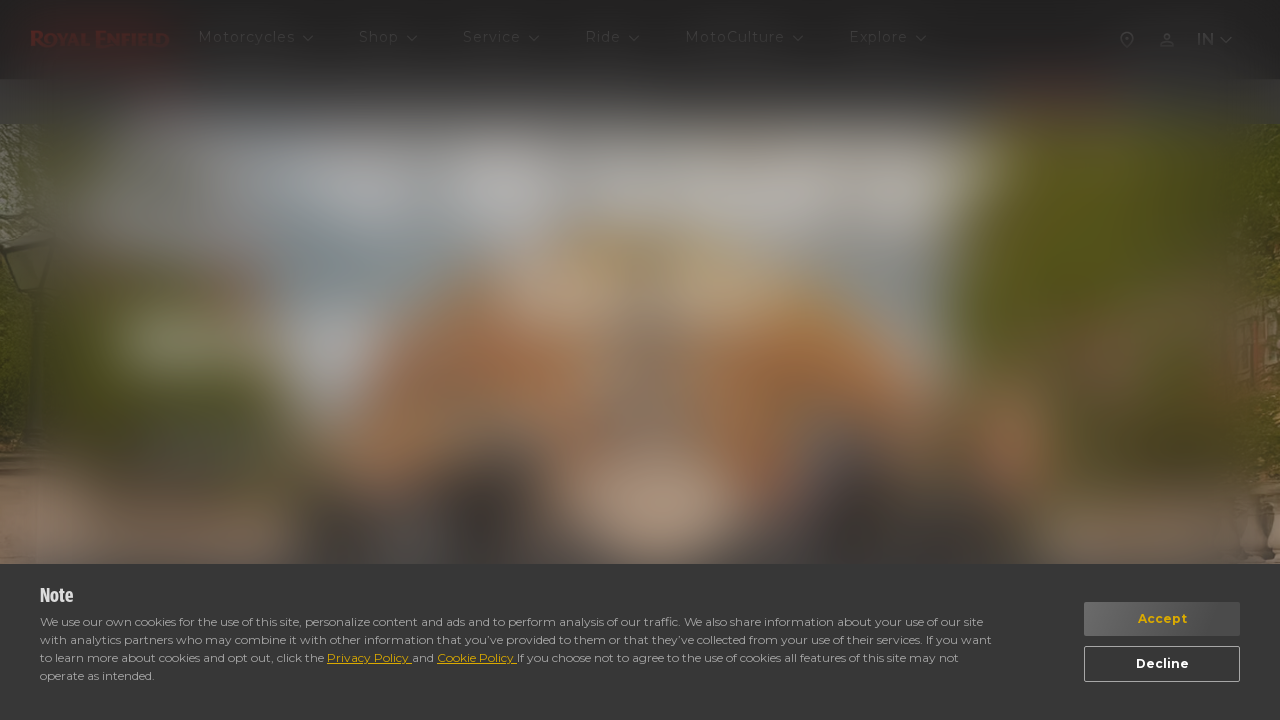

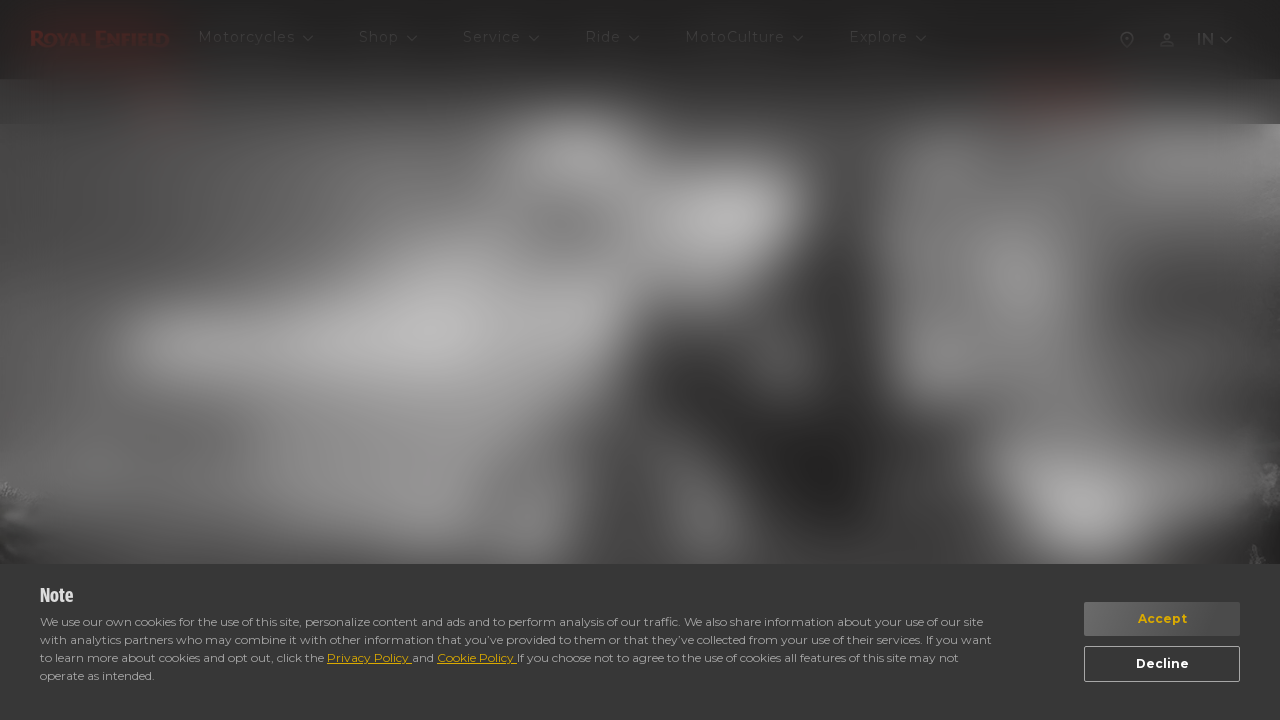